Tests textbox input functionality by waiting for a specific textbox element to become visible and then entering text into it on a sample testing blog page.

Starting URL: http://only-testing-blog.blogspot.com/2014/01/textbox.html

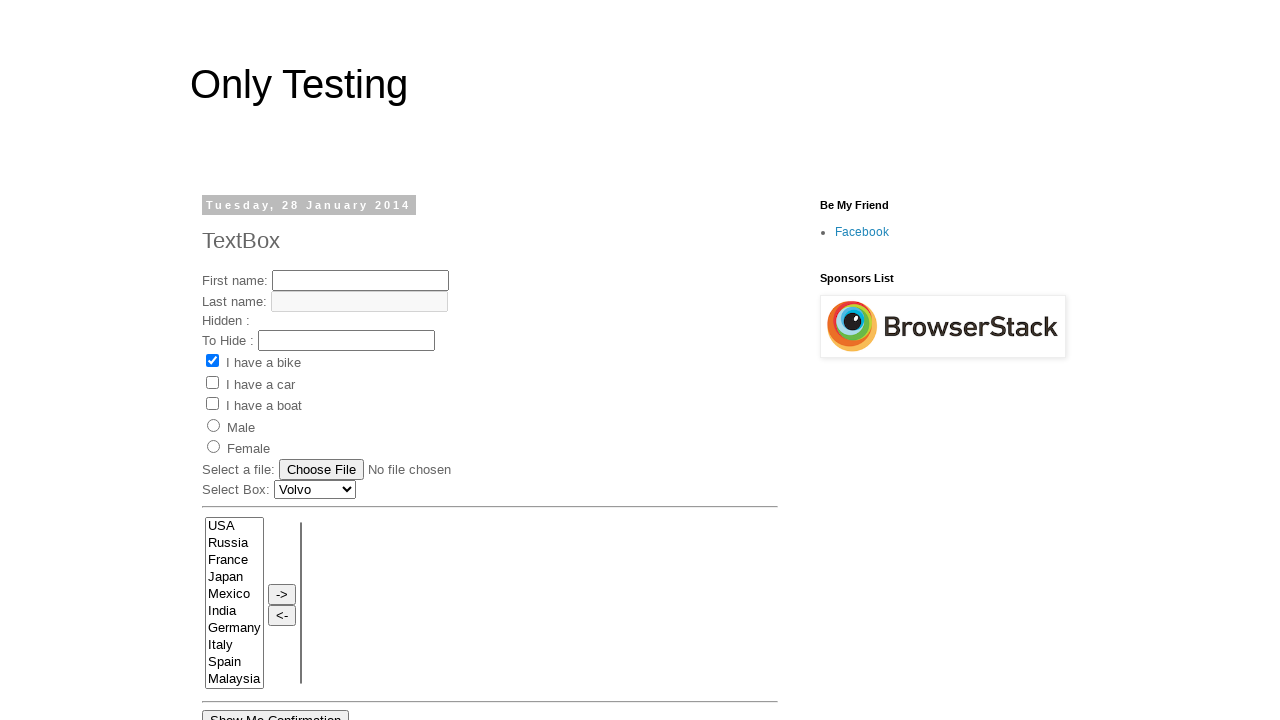

Waited for textbox with id 'text3' to become visible
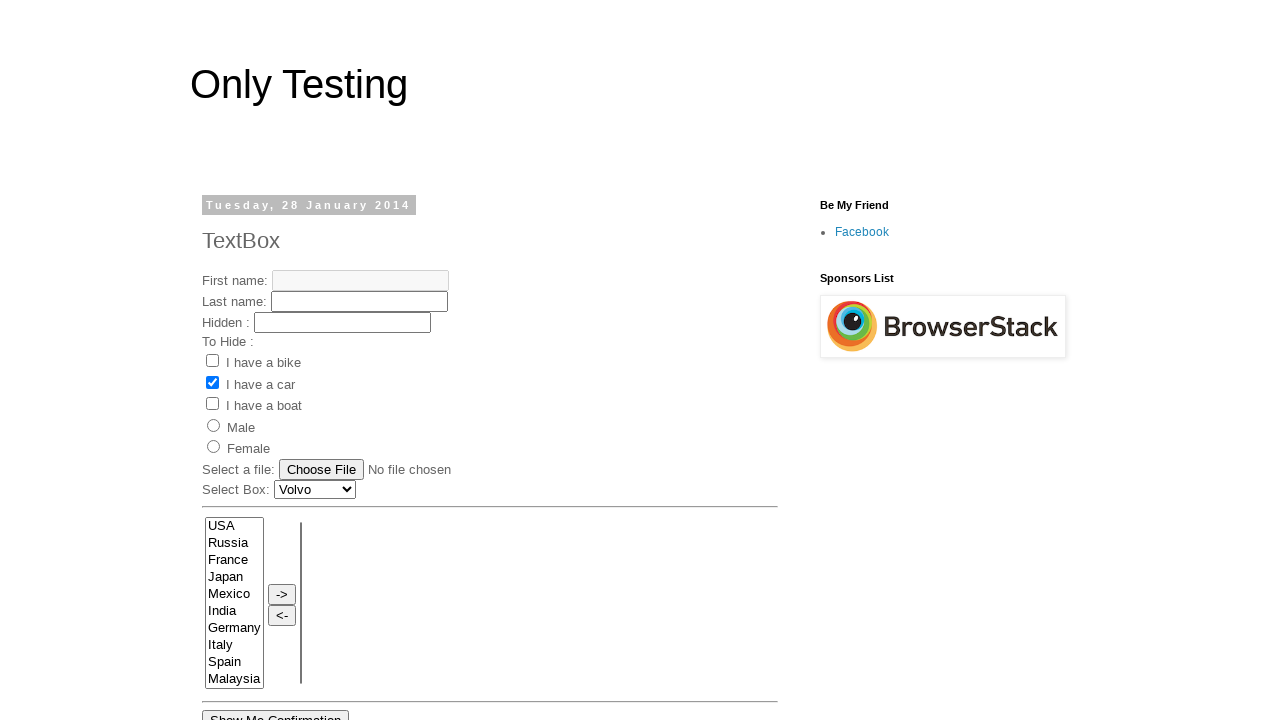

Entered 'Admin' text into the textbox on #text3
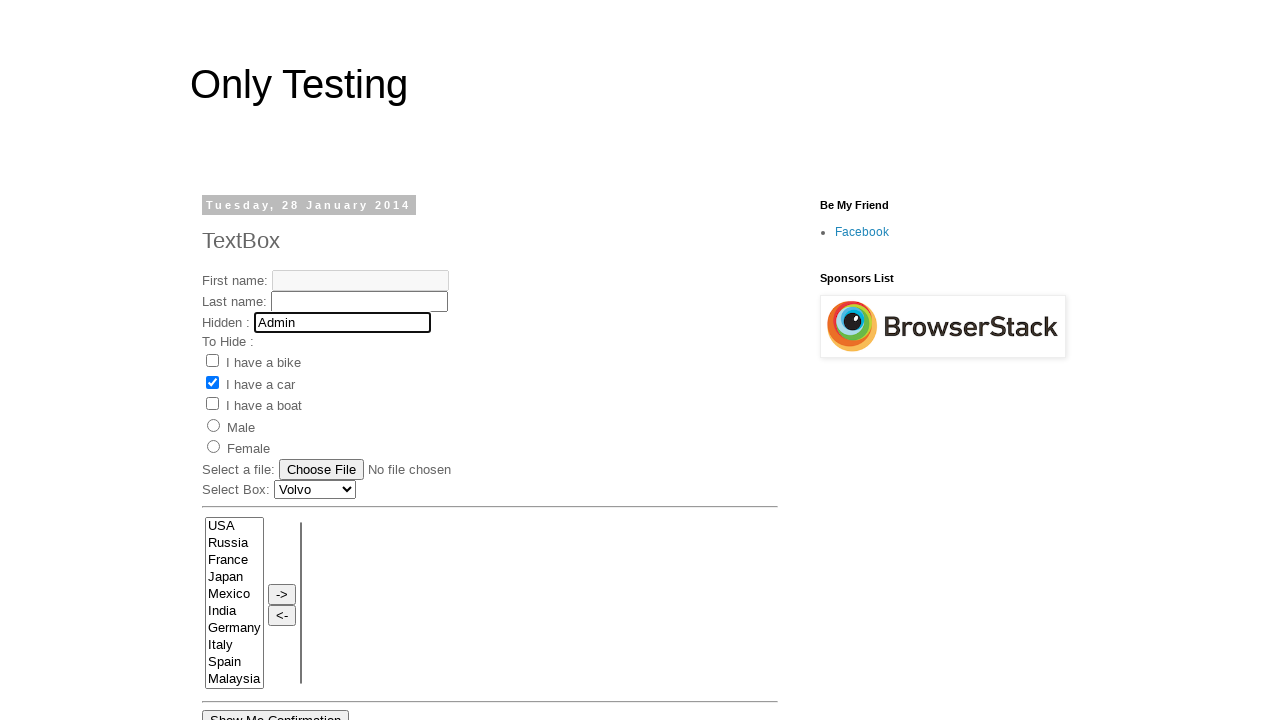

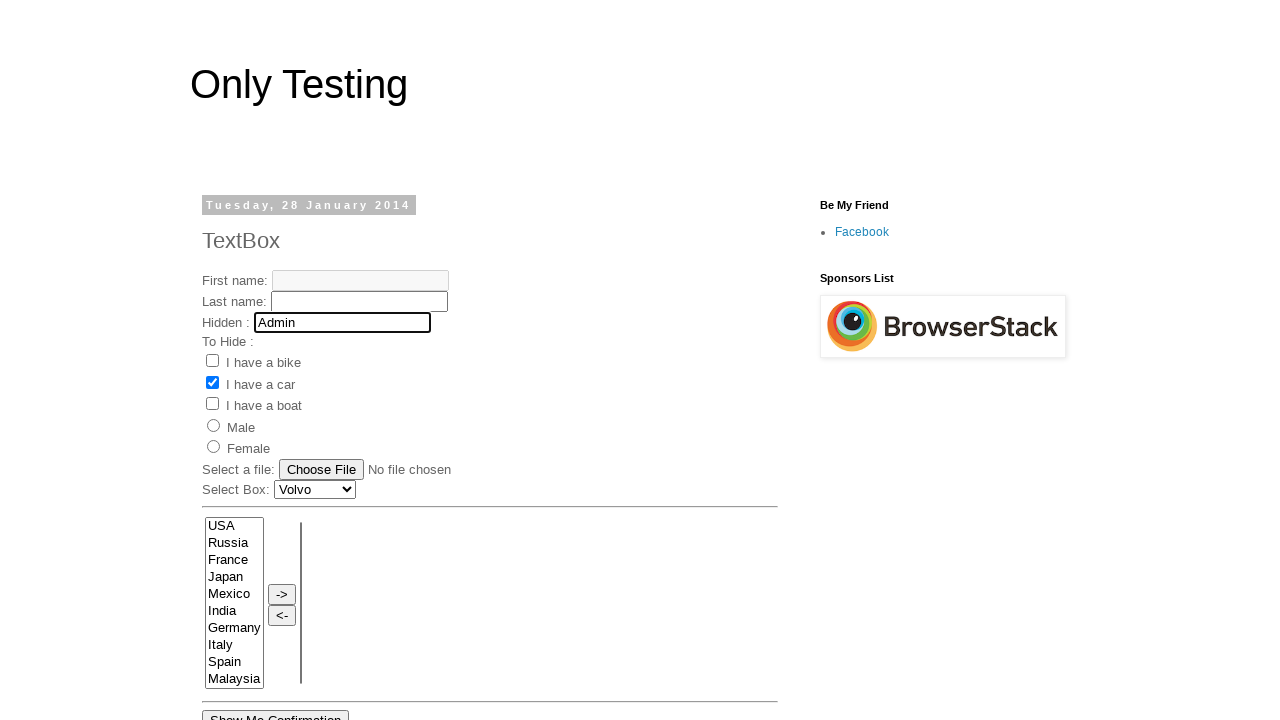